Tests calculator addition with larger numbers by clicking 8 + 5 and verifying the result equals 13

Starting URL: https://testpages.eviltester.com/styled/apps/calculator.html

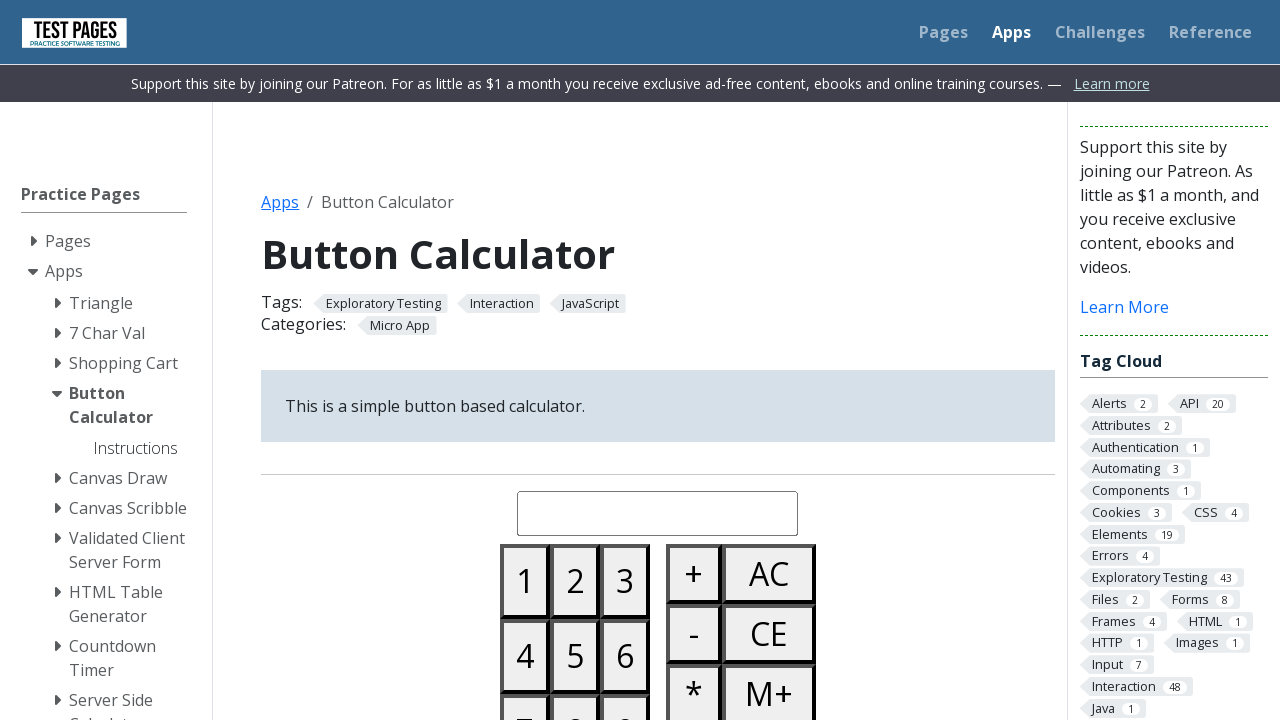

Clicked button 8 on calculator at (575, 683) on #button08
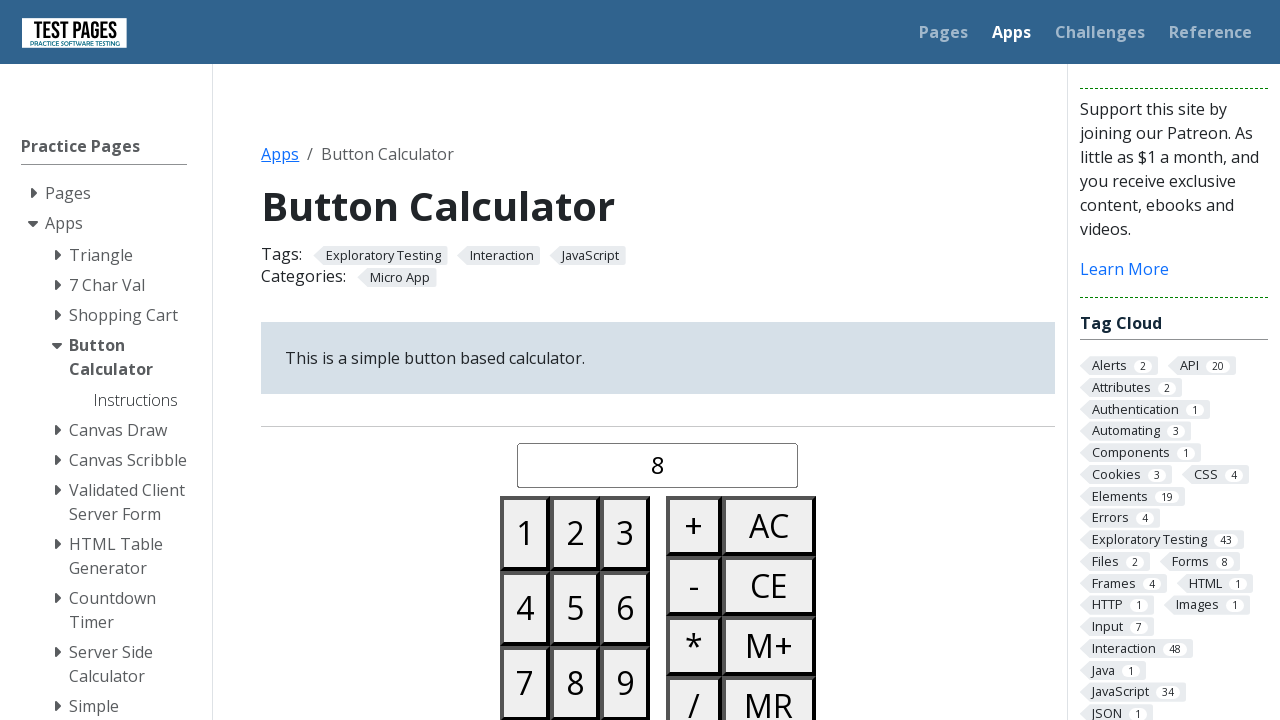

Clicked plus button at (694, 526) on #buttonplus
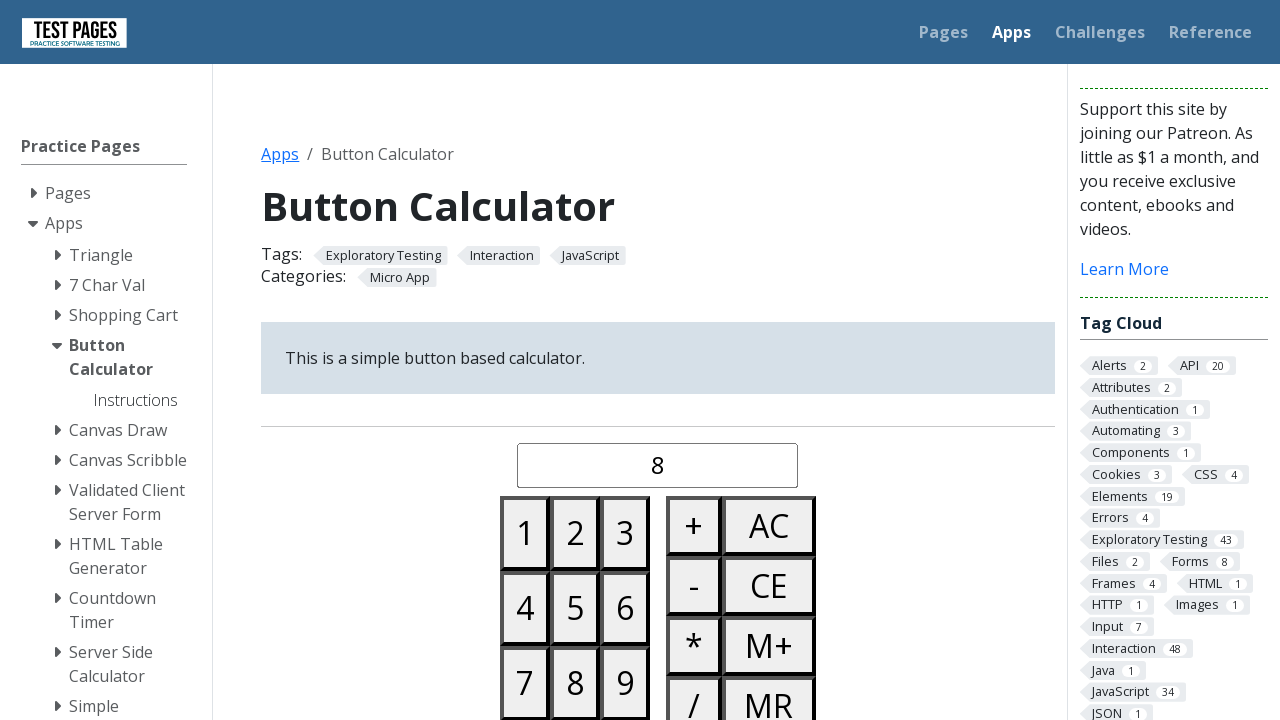

Clicked button 5 on calculator at (575, 608) on #button05
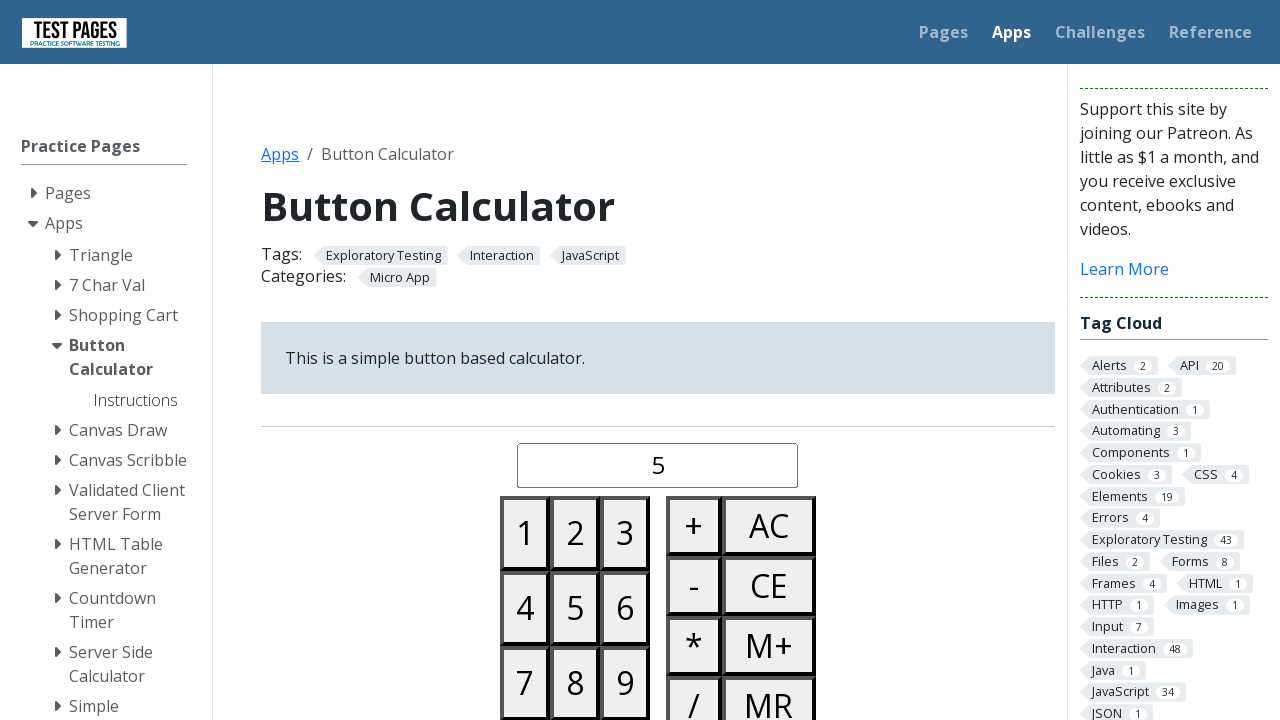

Clicked equals button to calculate result at (694, 360) on #buttonequals
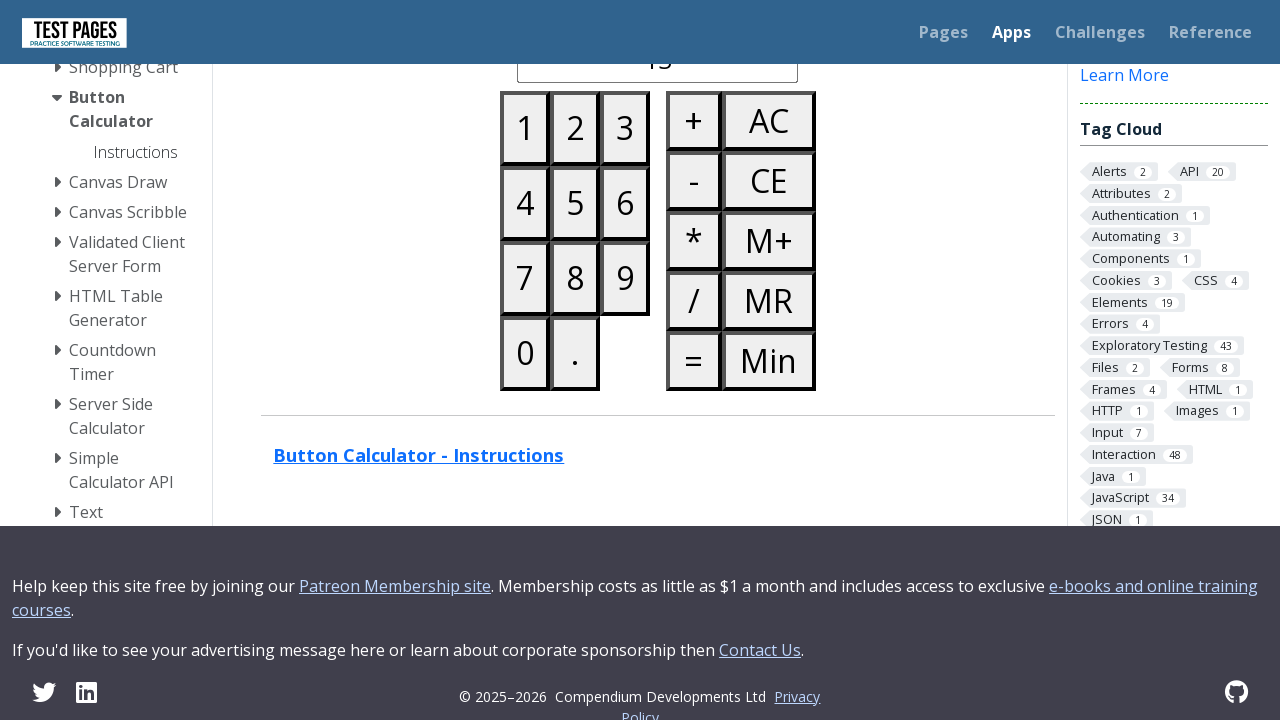

Result display loaded showing calculation result
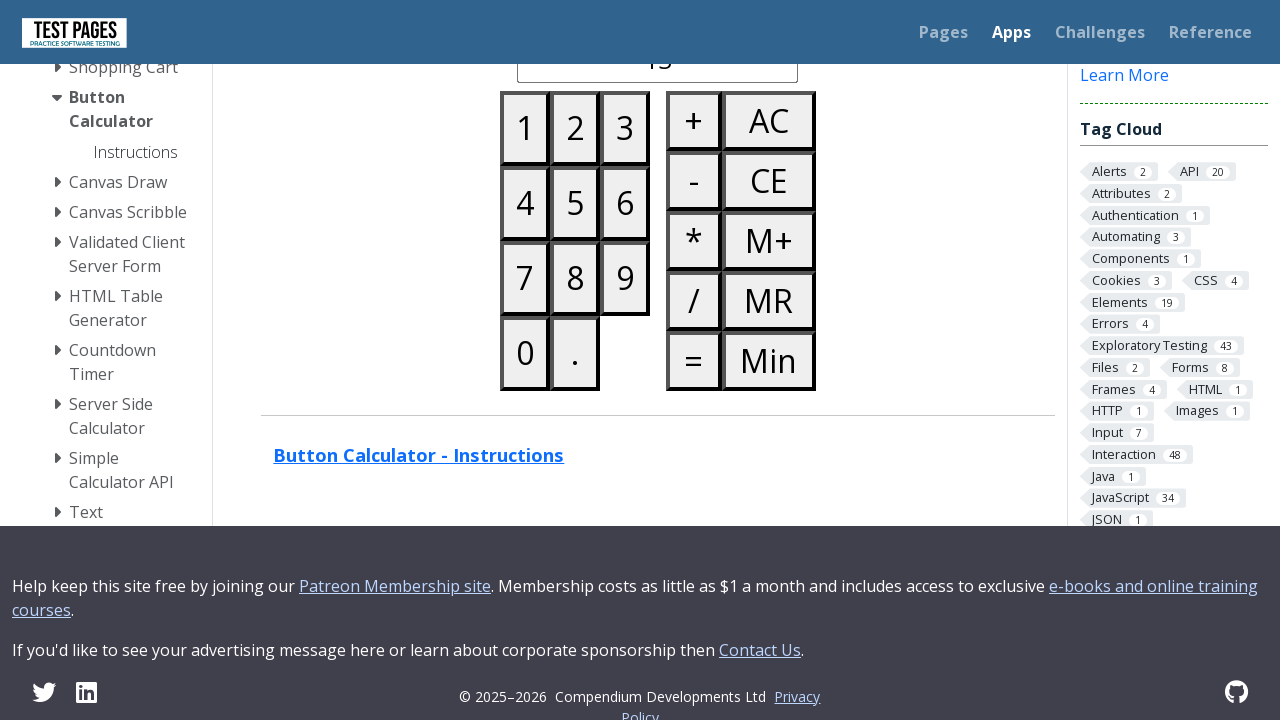

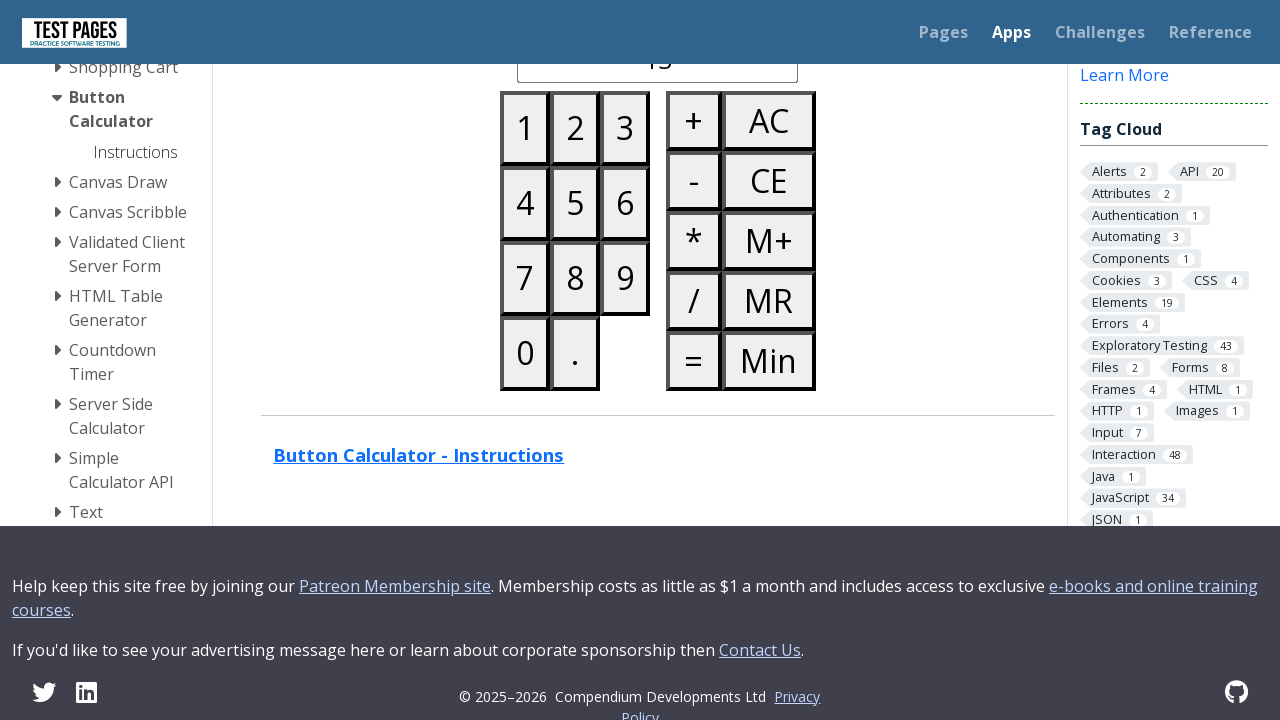